Tests a digital clock page by navigating to it and verifying that the clock element displays the current time with seconds in the 50s range (e.g., **:**:5*)

Starting URL: https://iwb.jp/t/

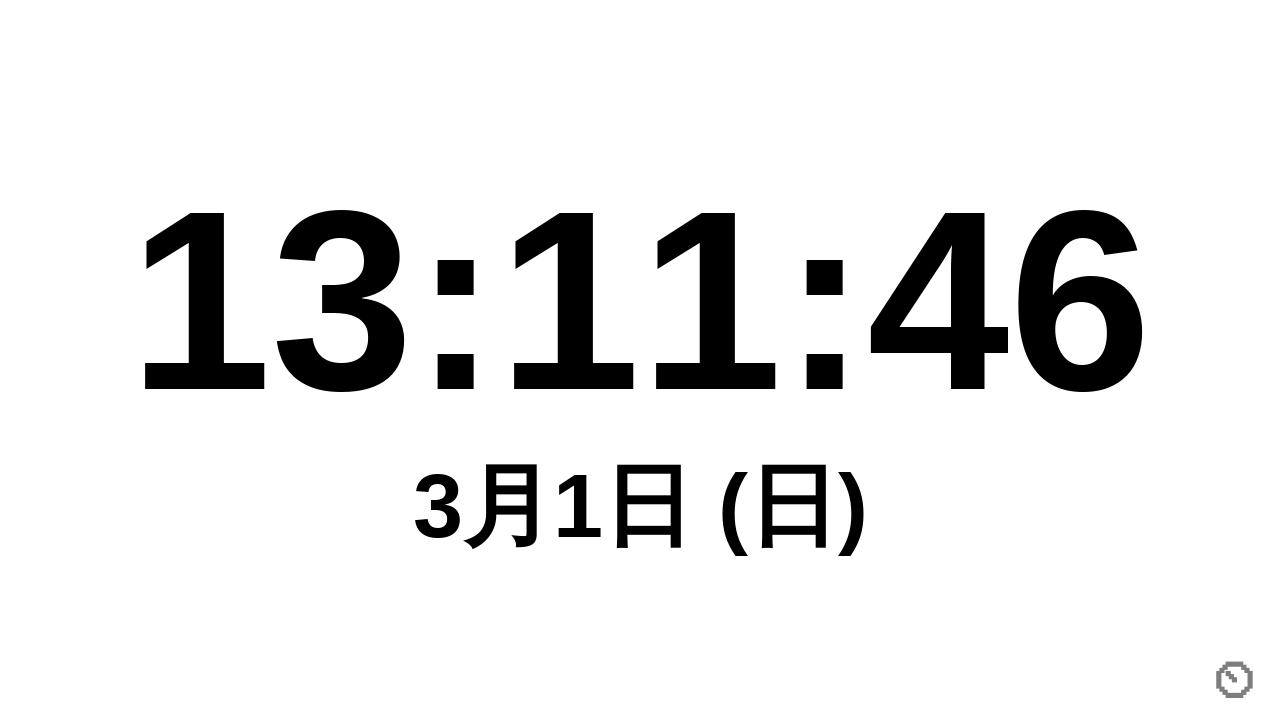

Generated expected time pattern for seconds in 50s range
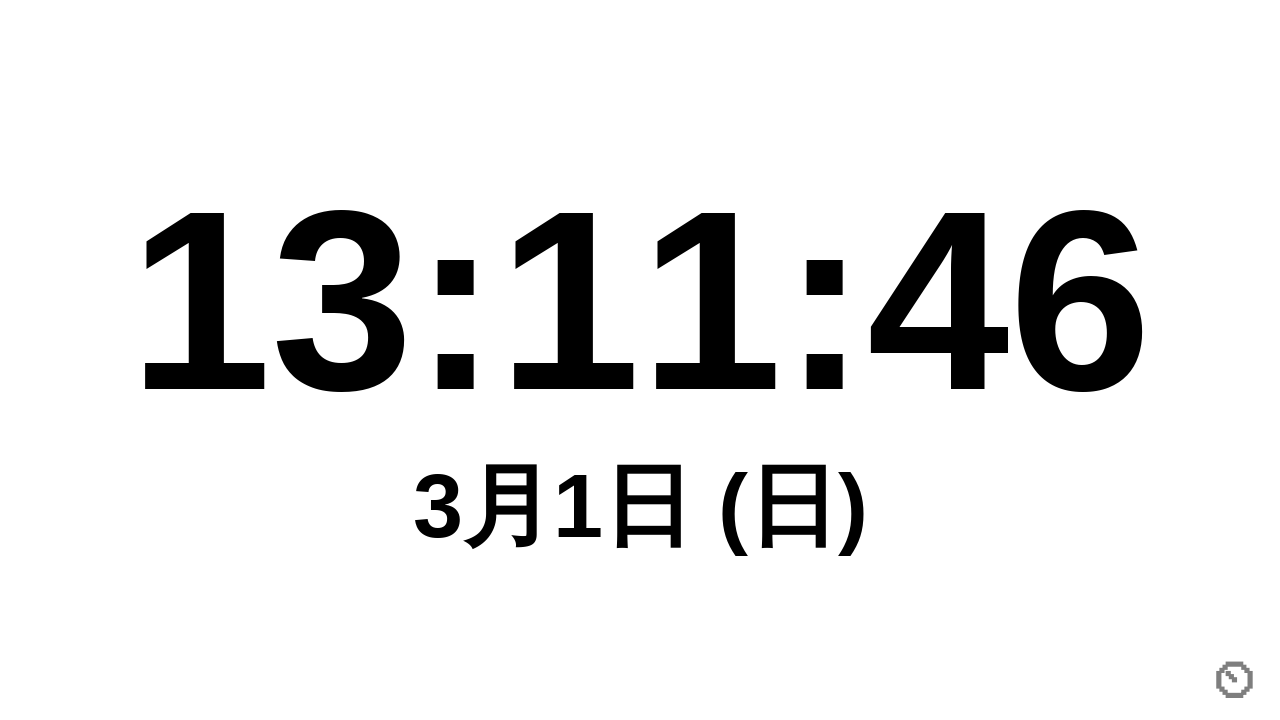

Clock element displayed with time matching pattern 13:11:5
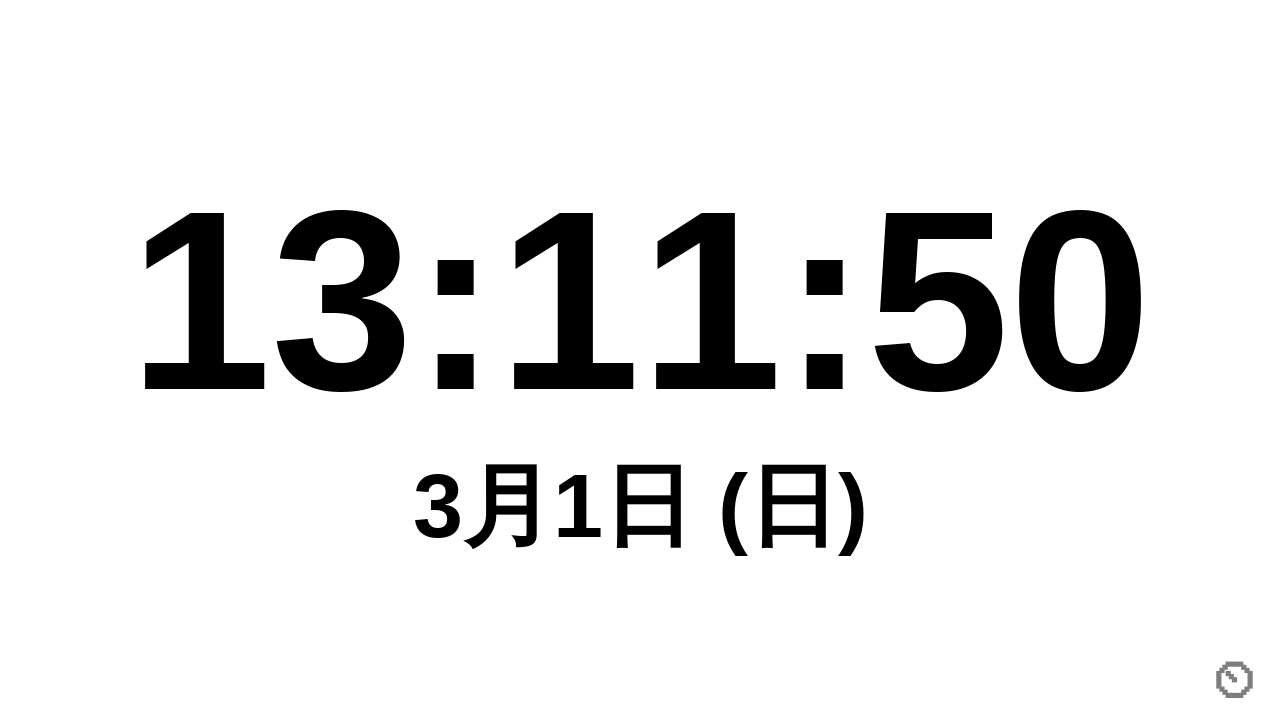

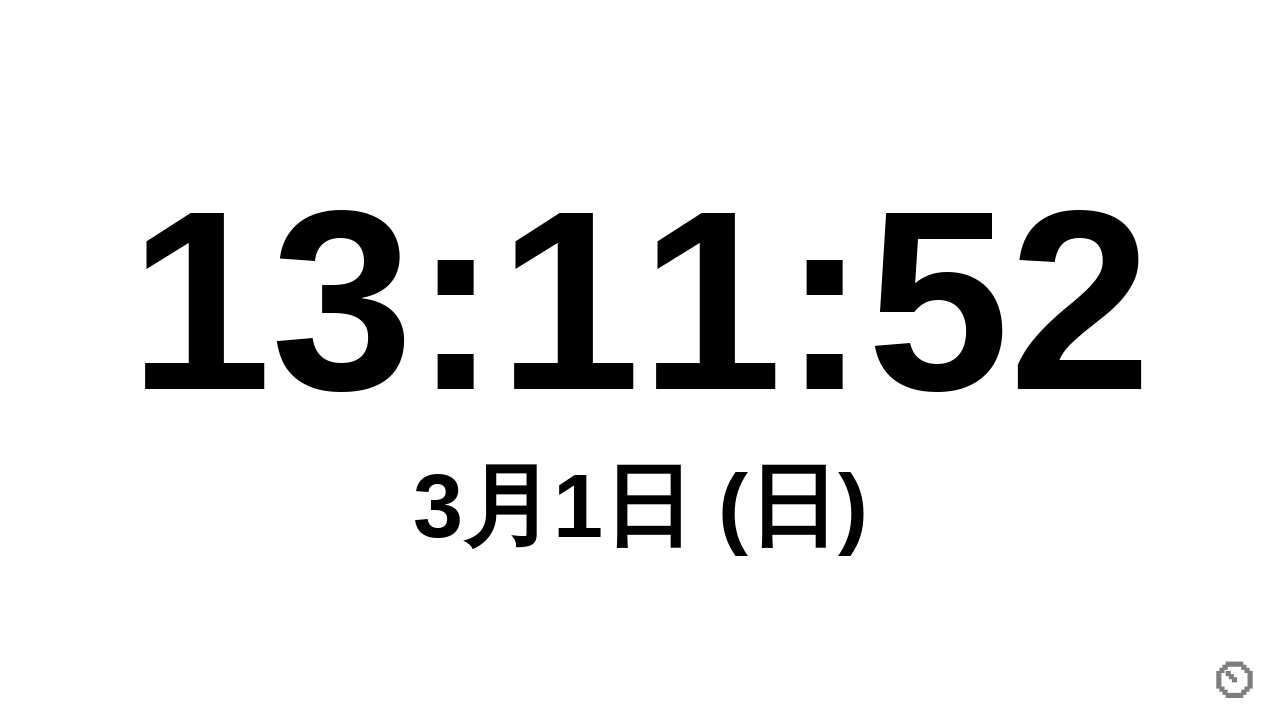